Tests drag and drop functionality by dragging column A to column B

Starting URL: https://the-internet.herokuapp.com/drag_and_drop

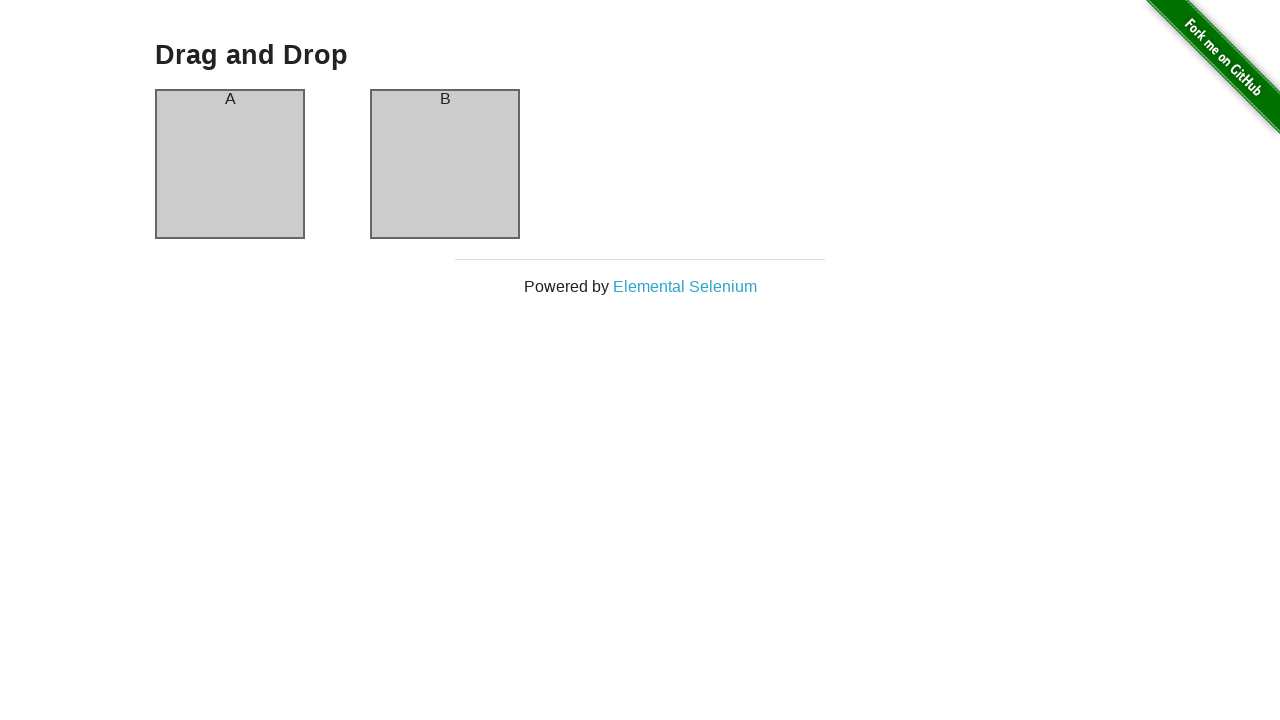

Dragged column A to column B at (445, 164)
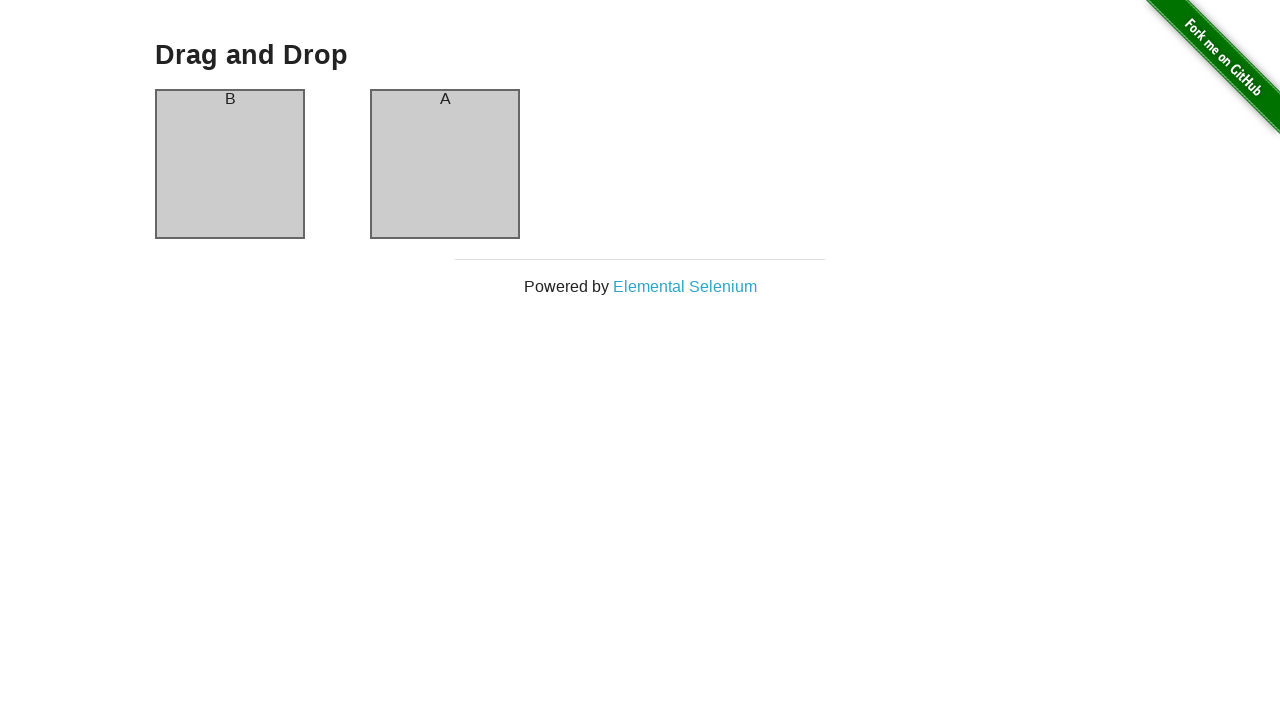

Waited 1000ms for drag and drop action to complete
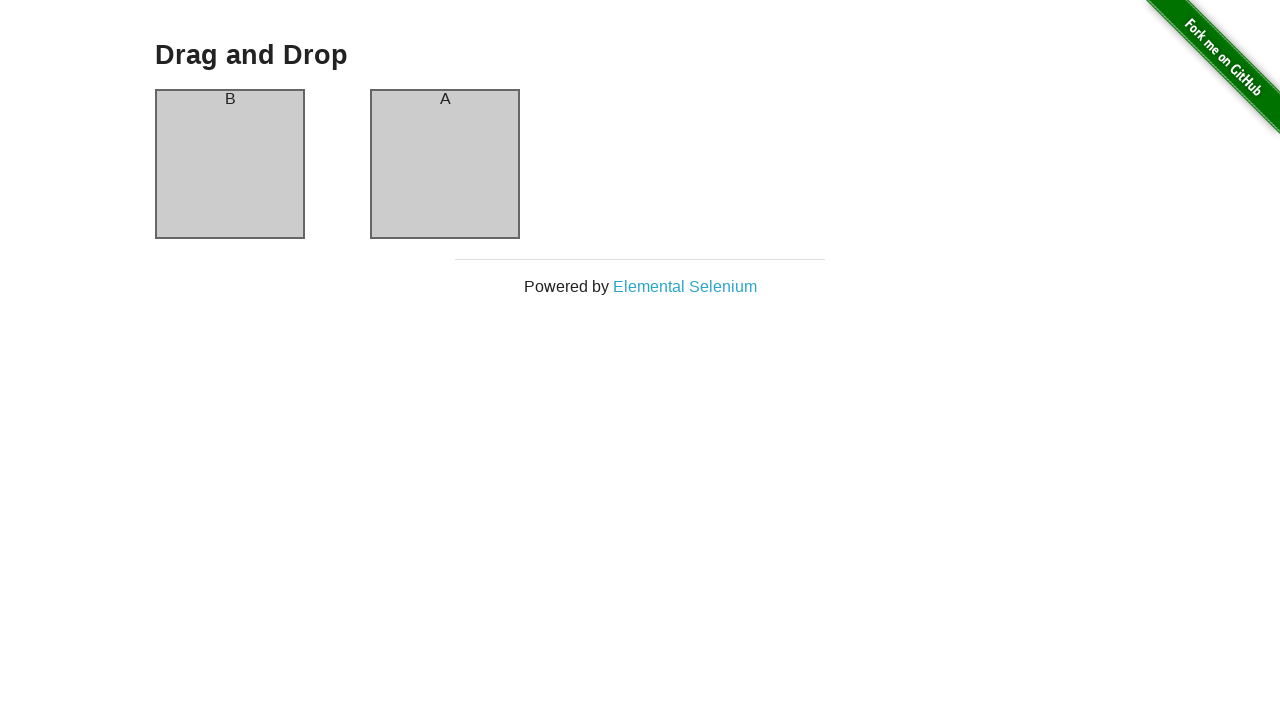

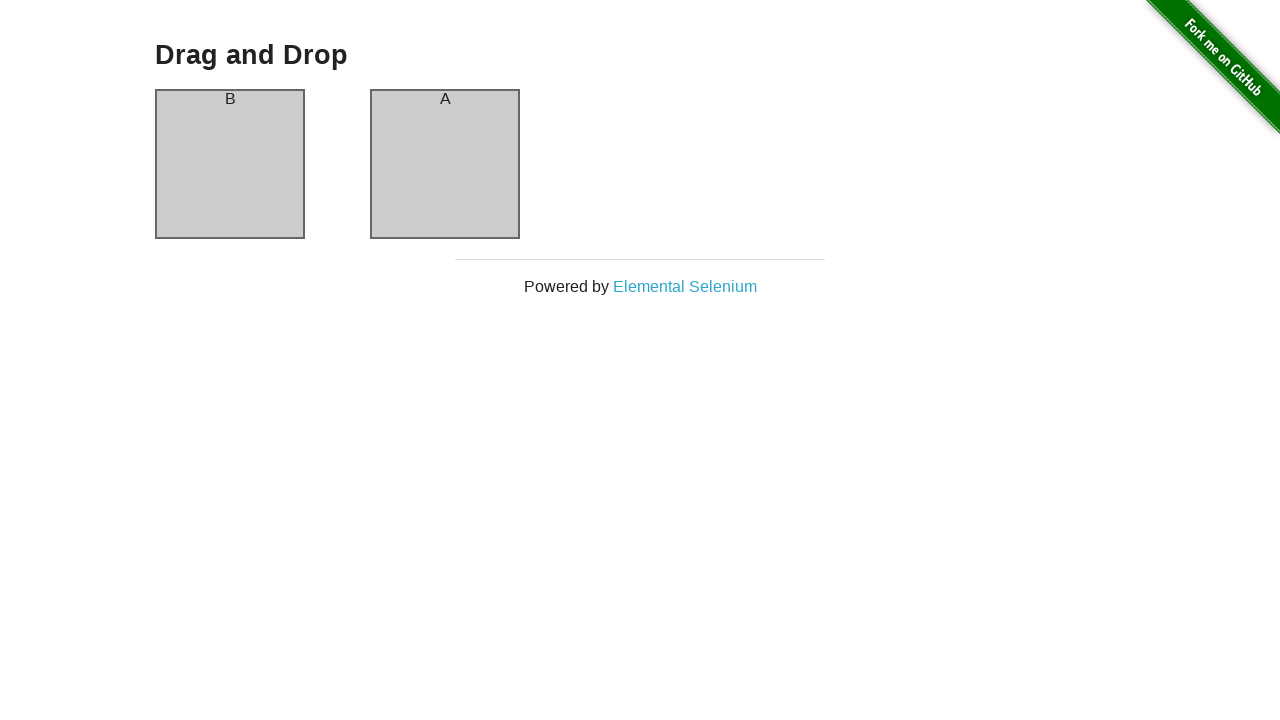